Navigates to a YouTube channel's videos page and scrolls down multiple times to load additional video content through infinite scroll.

Starting URL: https://www.youtube.com/@joerogan/videos

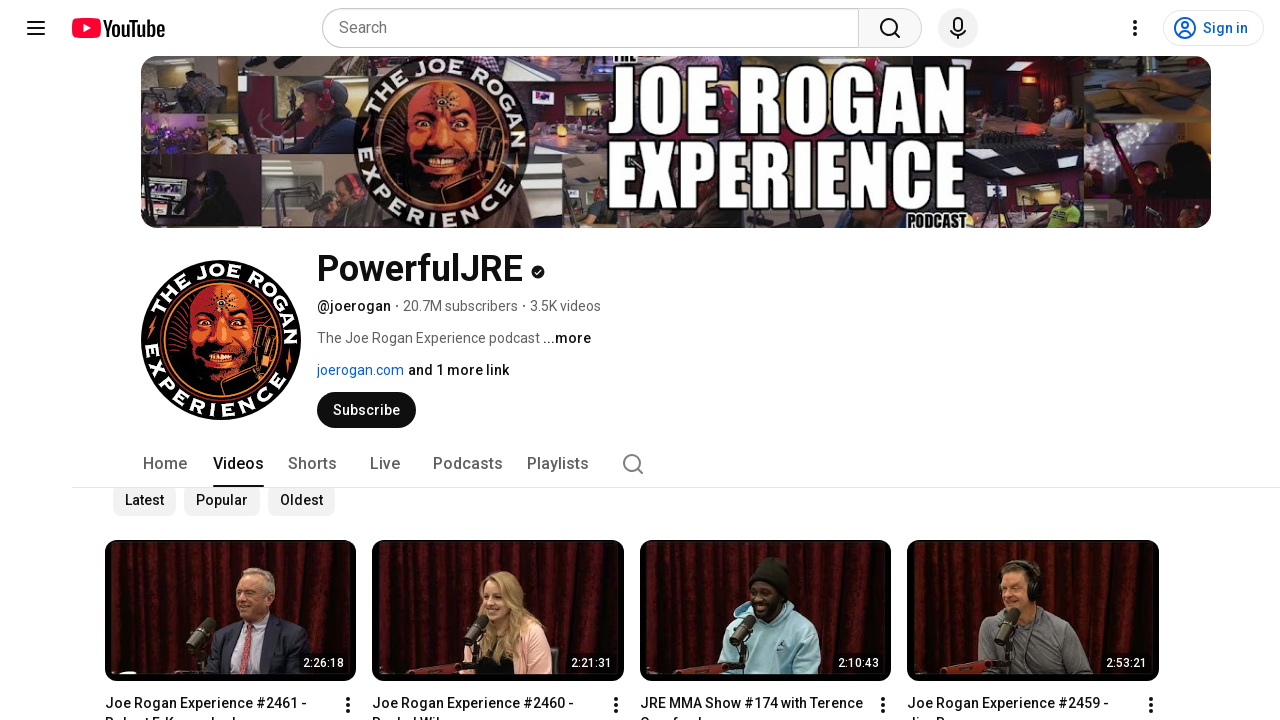

Waited for video grid media to load on YouTube channel videos page
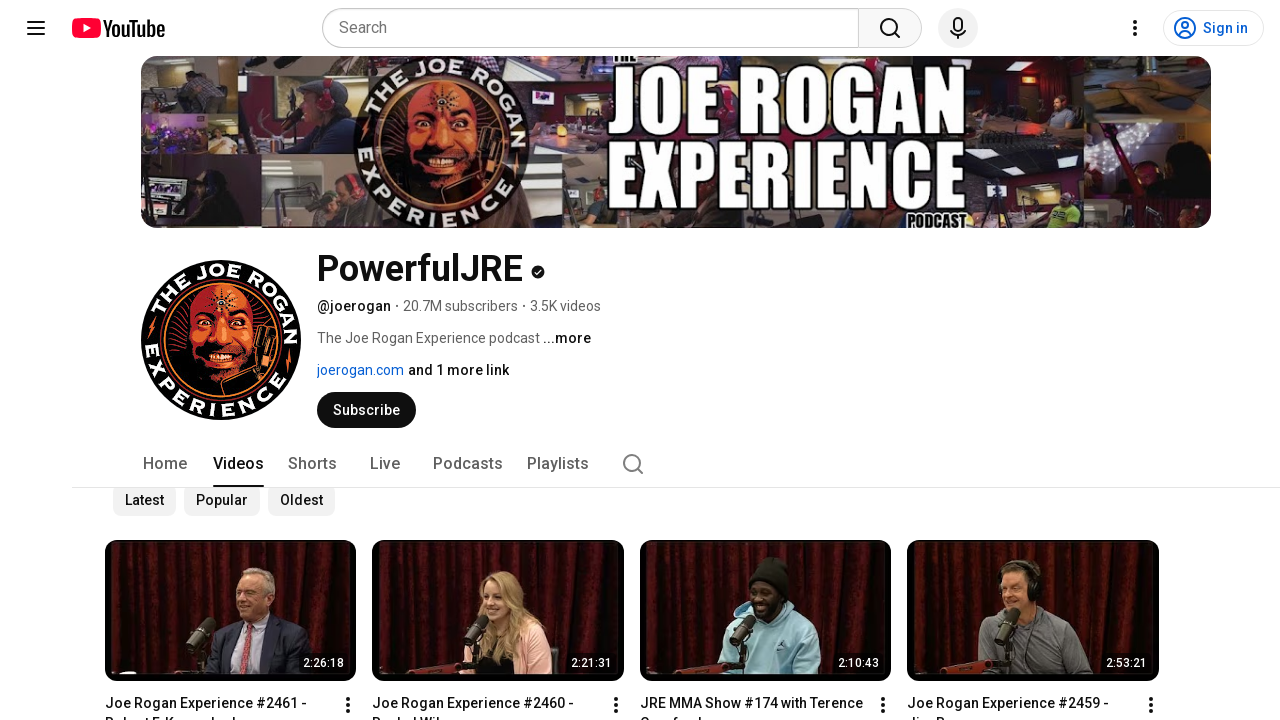

Scrolled down 1000 pixels (scroll iteration 1 of 10)
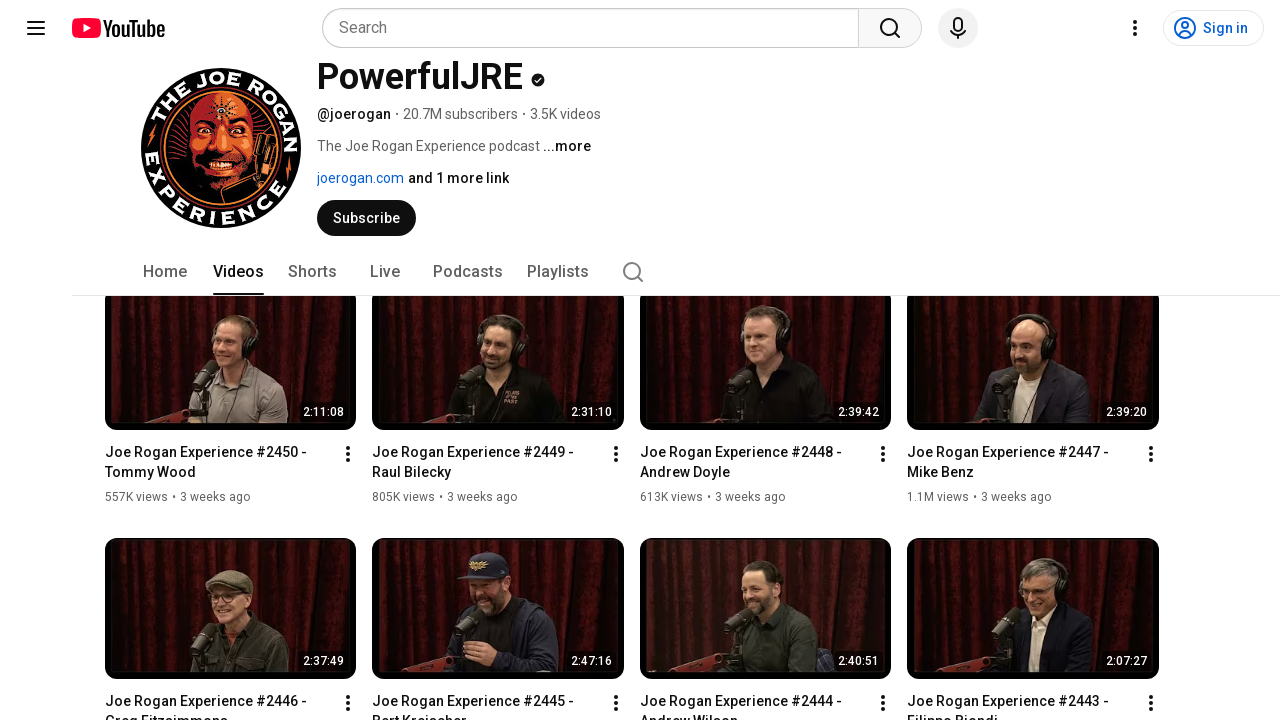

Waited 2 seconds for new video content to load (scroll iteration 1 of 10)
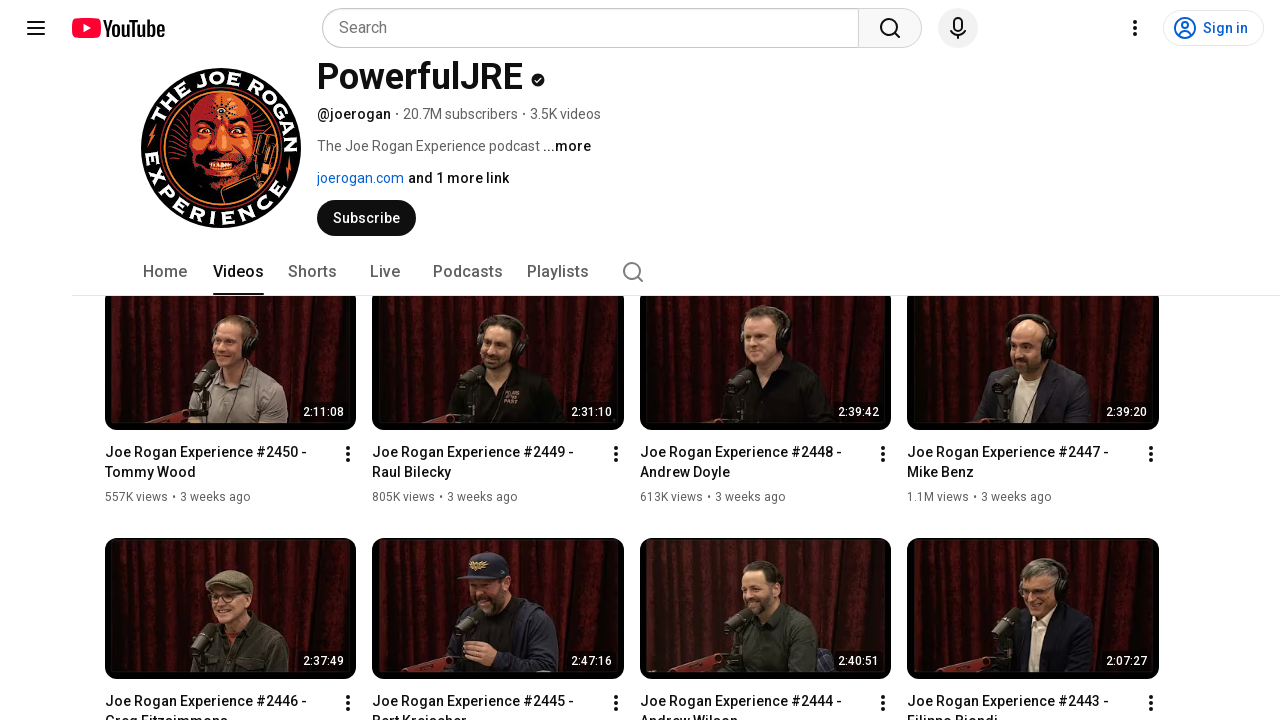

Scrolled down 1000 pixels (scroll iteration 2 of 10)
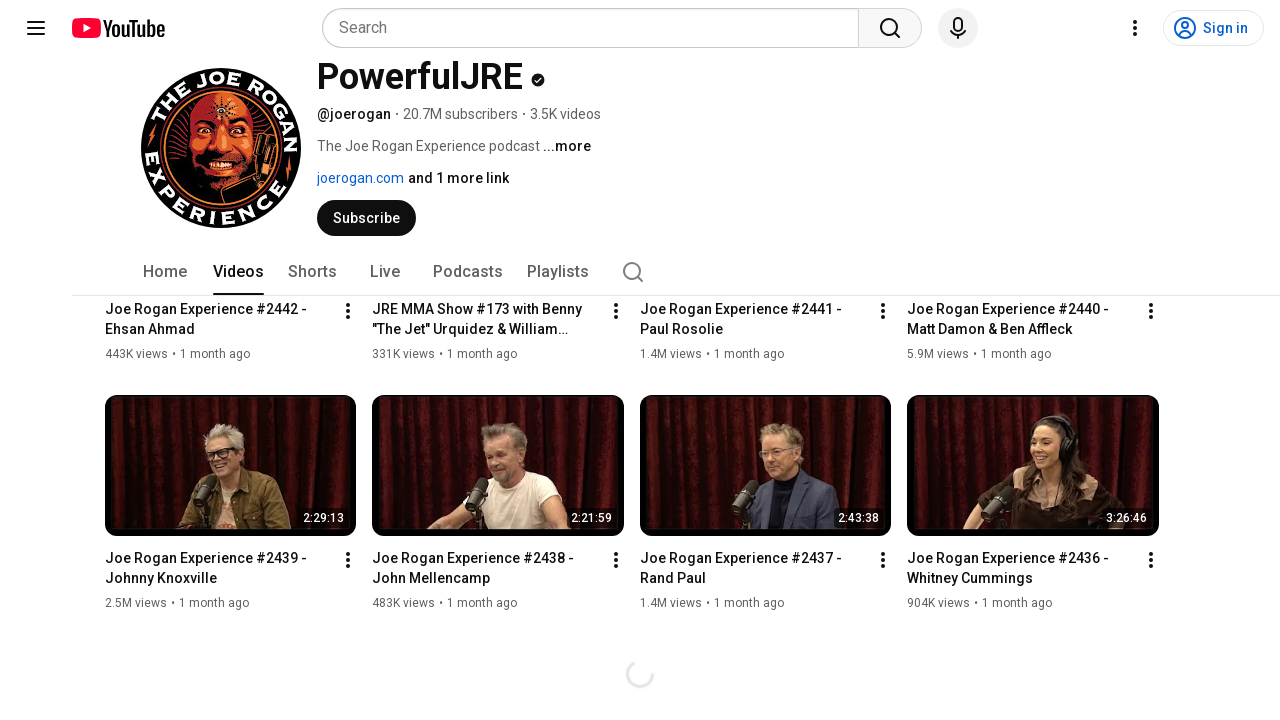

Waited 2 seconds for new video content to load (scroll iteration 2 of 10)
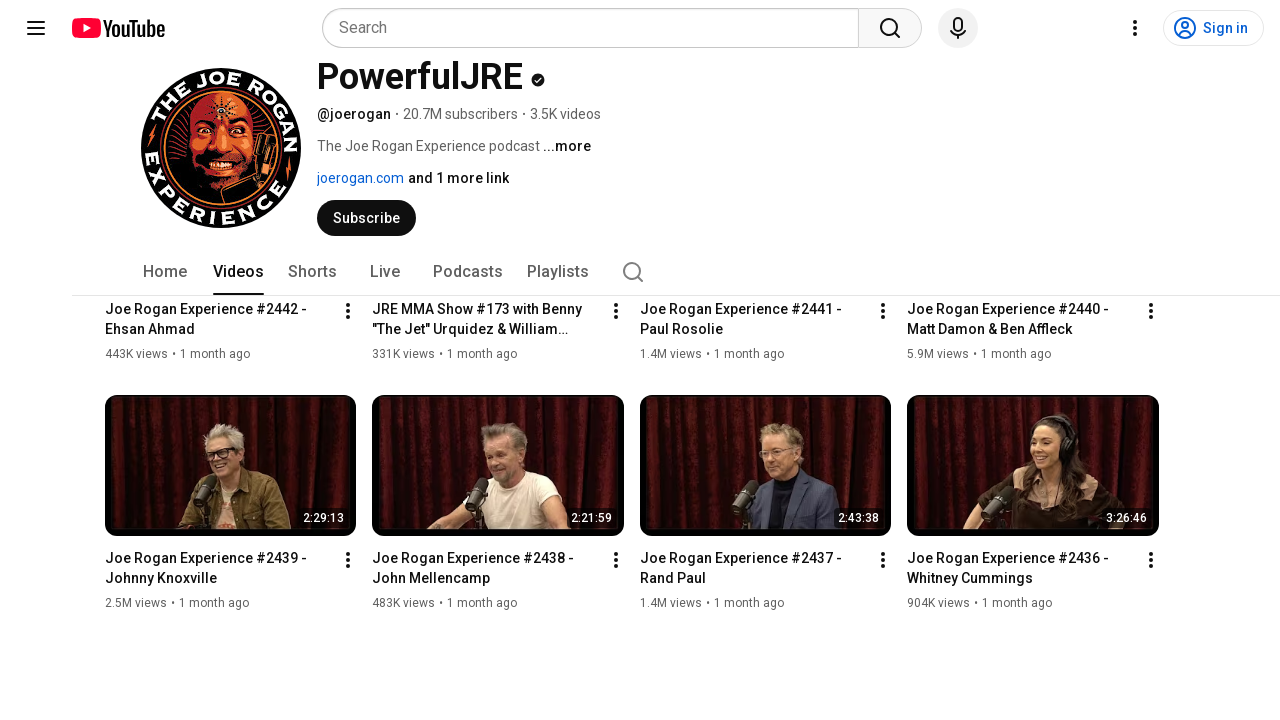

Scrolled down 1000 pixels (scroll iteration 3 of 10)
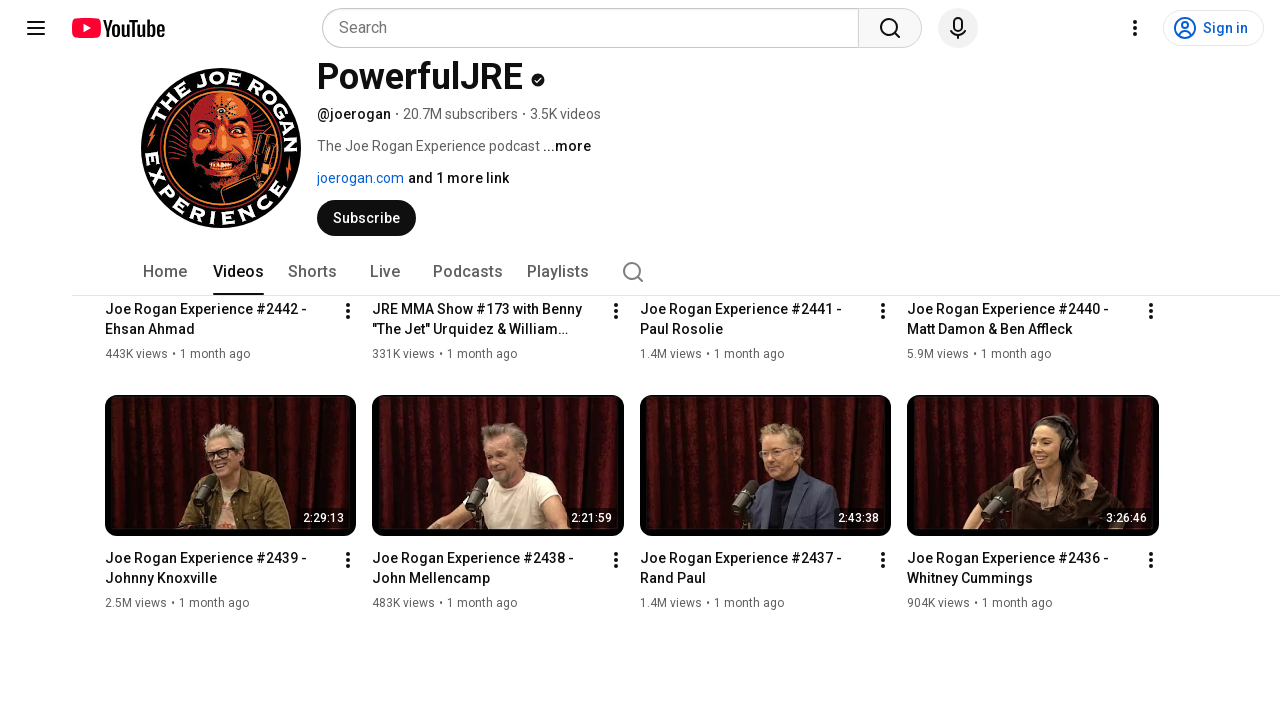

Waited 2 seconds for new video content to load (scroll iteration 3 of 10)
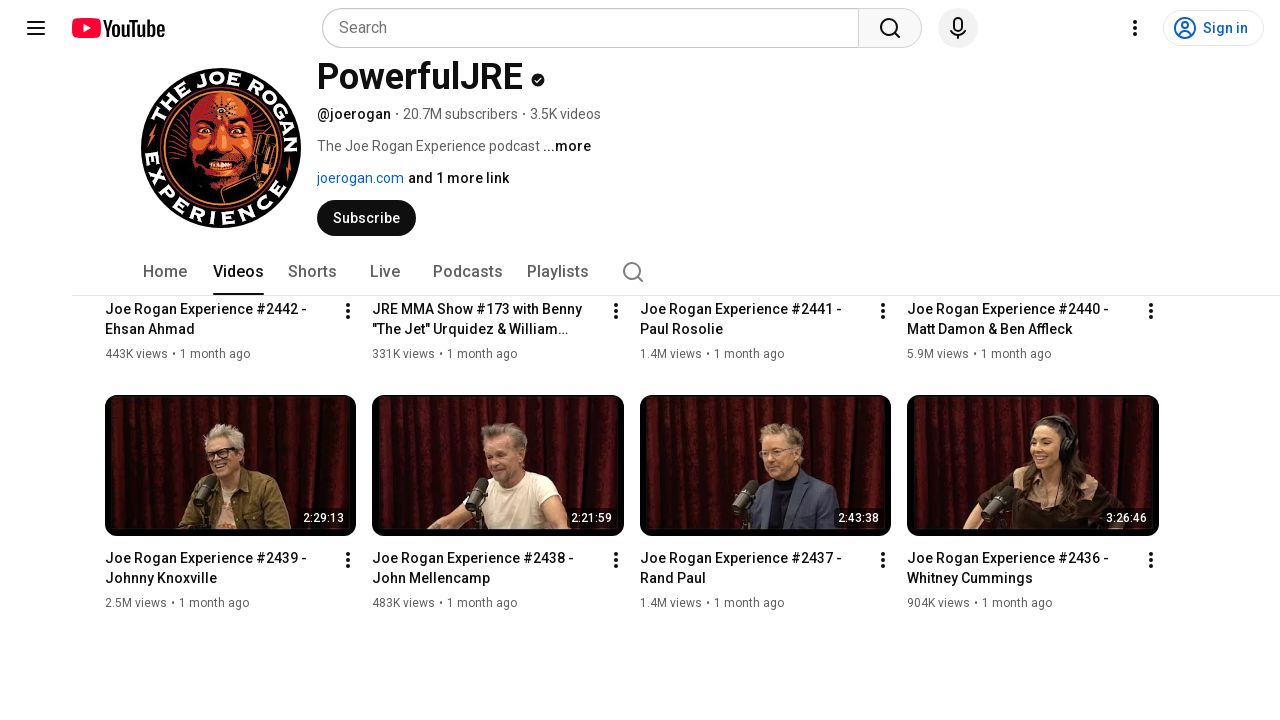

Scrolled down 1000 pixels (scroll iteration 4 of 10)
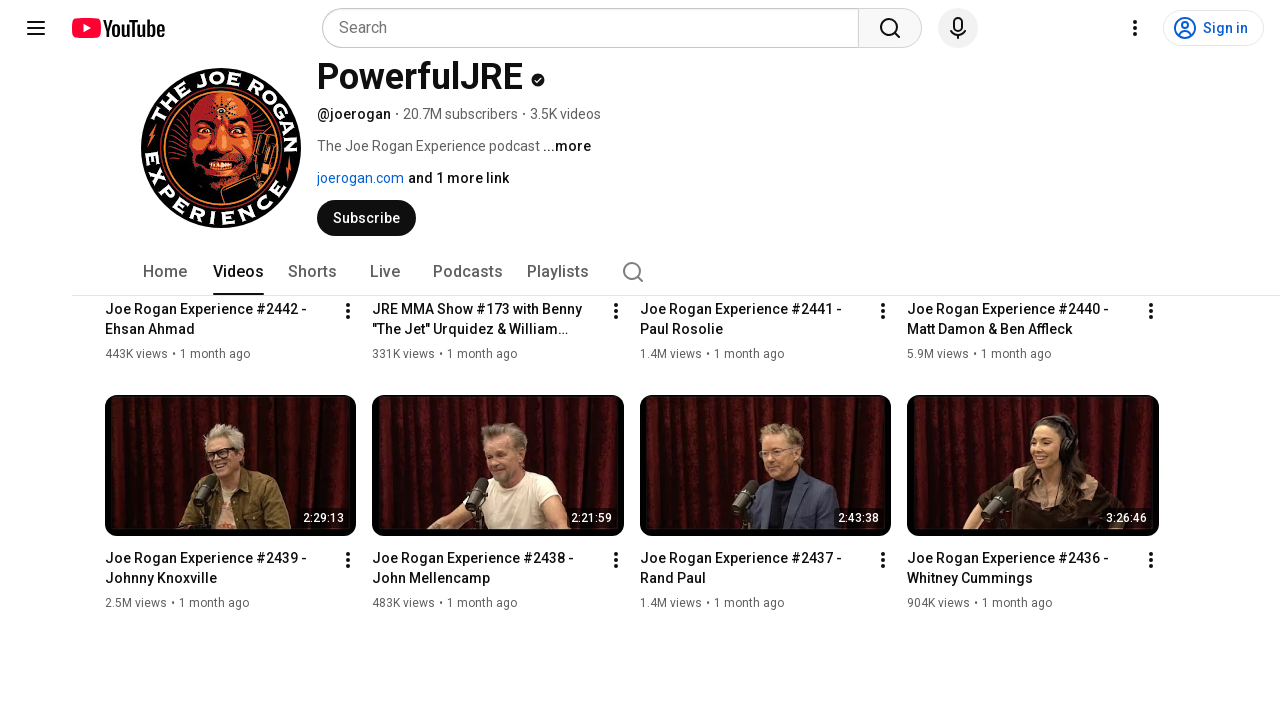

Waited 2 seconds for new video content to load (scroll iteration 4 of 10)
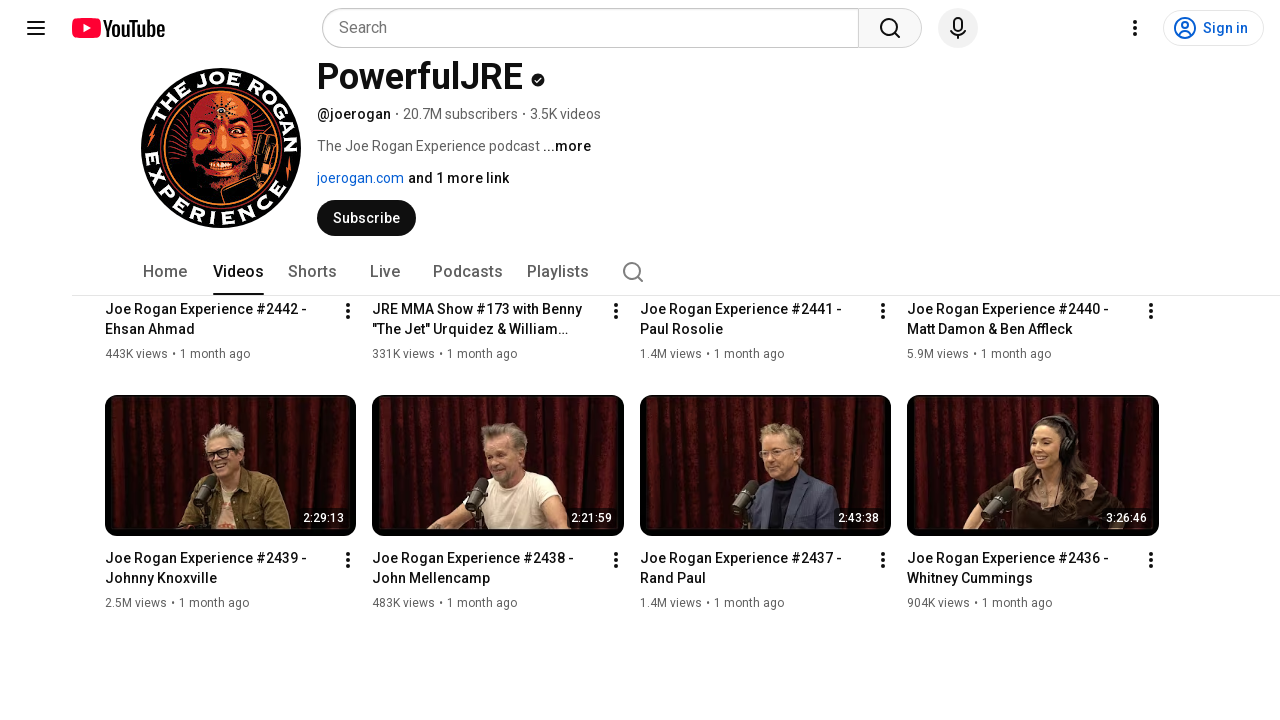

Scrolled down 1000 pixels (scroll iteration 5 of 10)
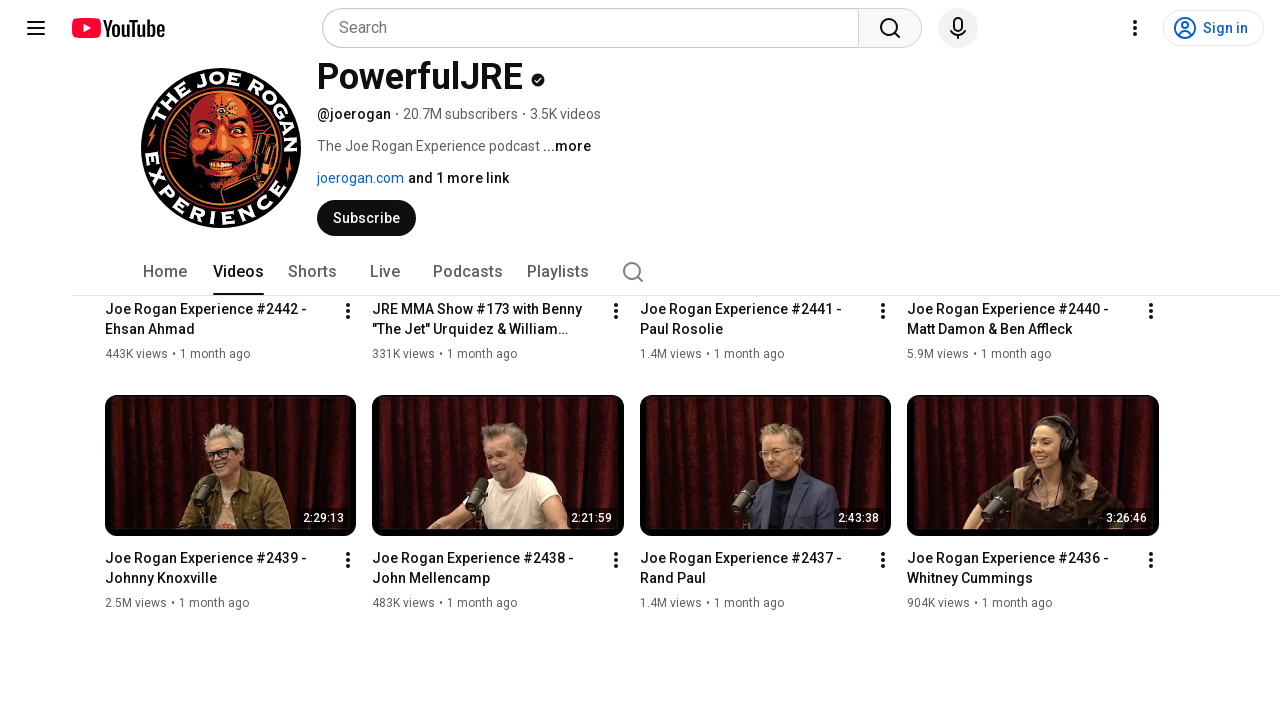

Waited 2 seconds for new video content to load (scroll iteration 5 of 10)
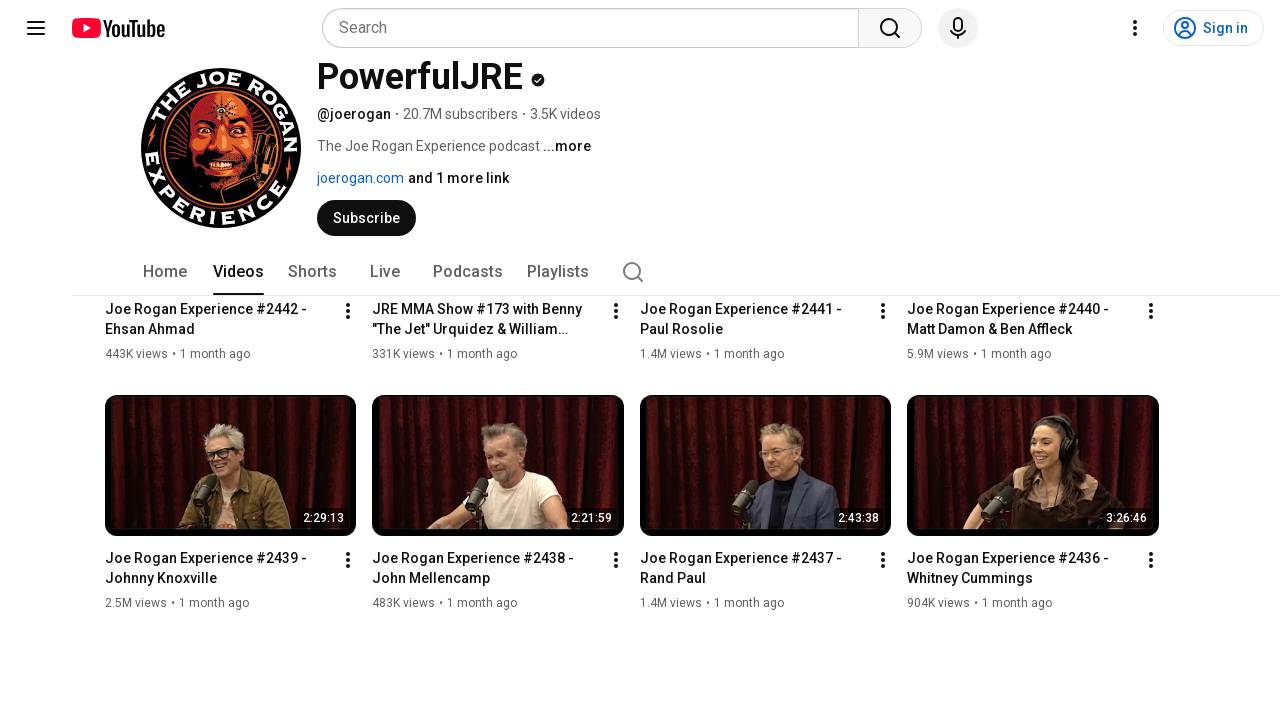

Scrolled down 1000 pixels (scroll iteration 6 of 10)
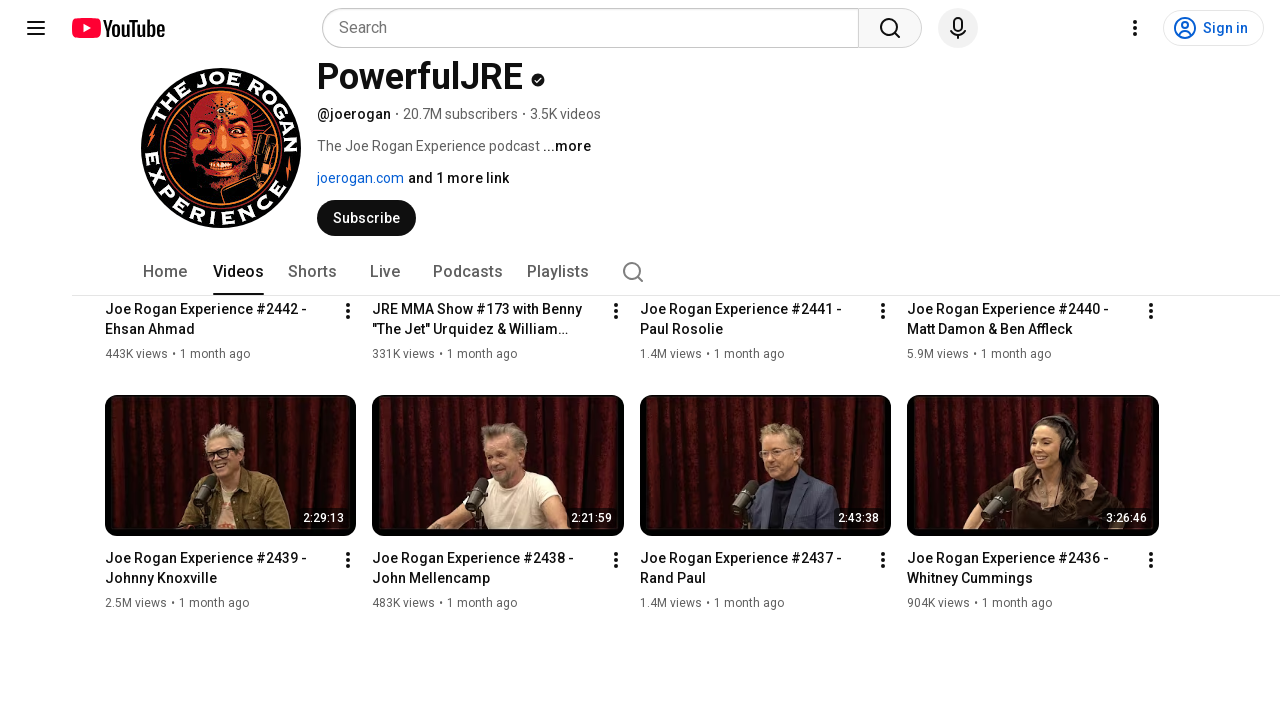

Waited 2 seconds for new video content to load (scroll iteration 6 of 10)
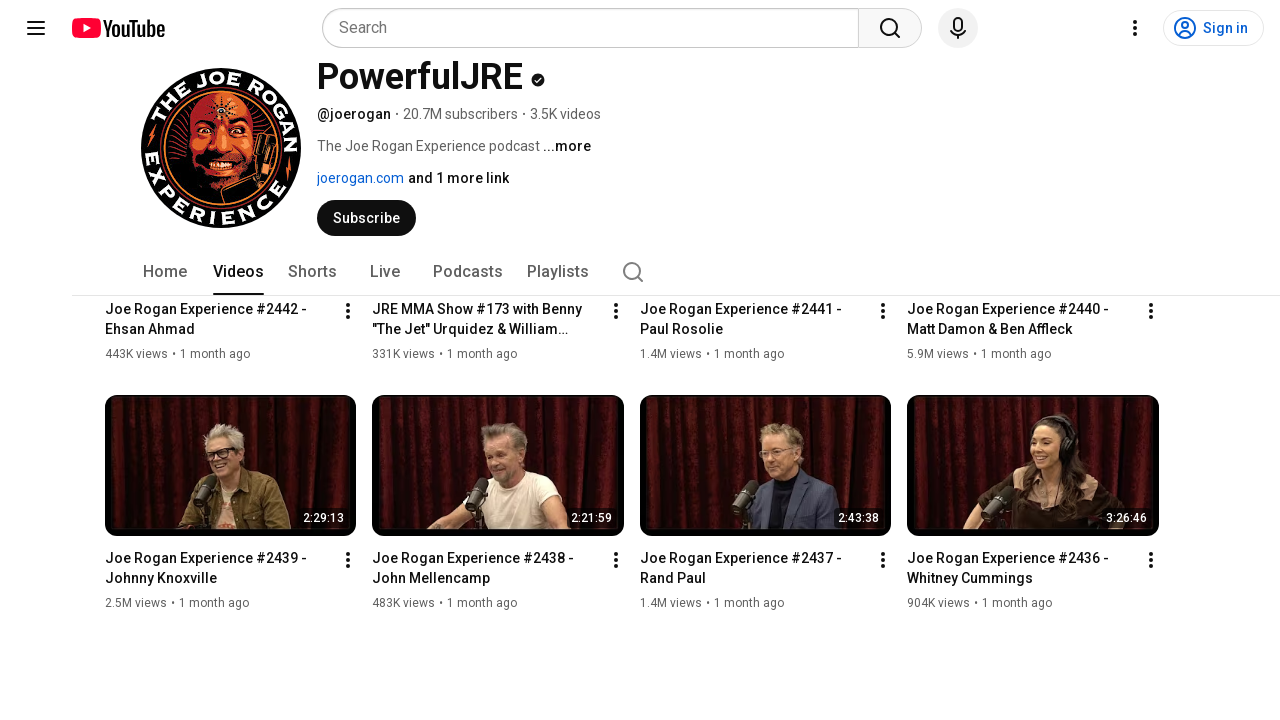

Scrolled down 1000 pixels (scroll iteration 7 of 10)
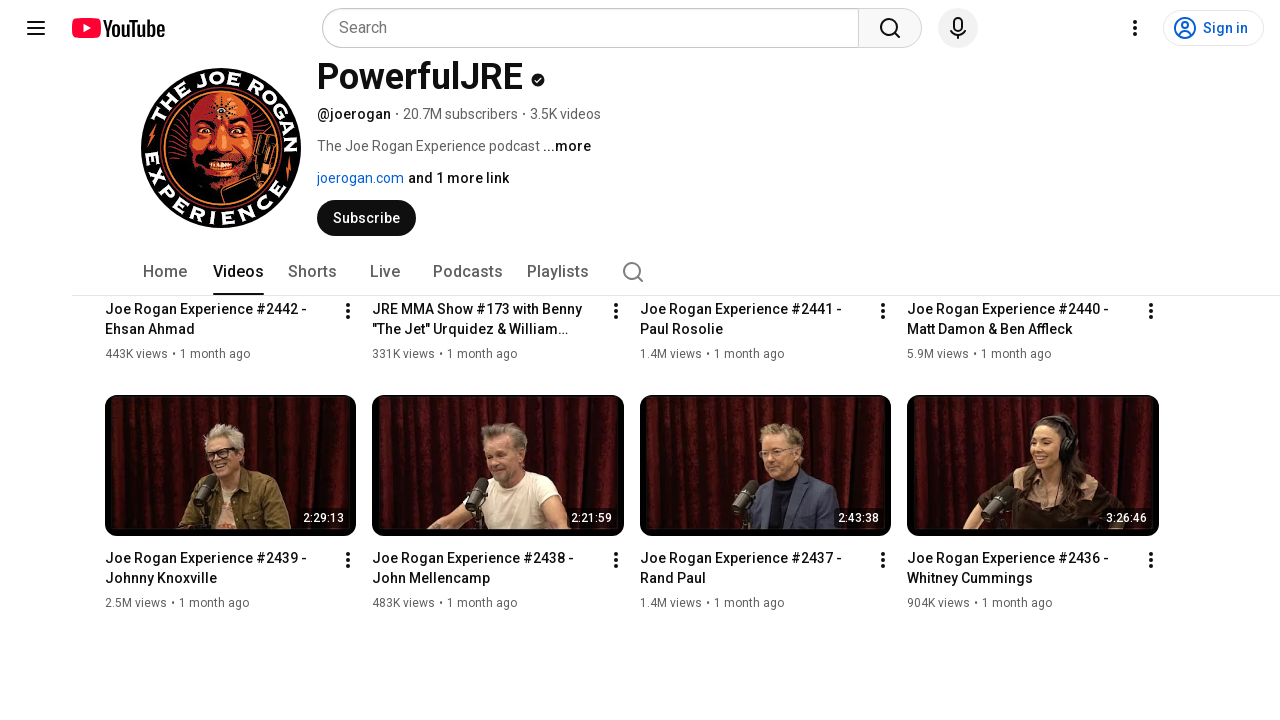

Waited 2 seconds for new video content to load (scroll iteration 7 of 10)
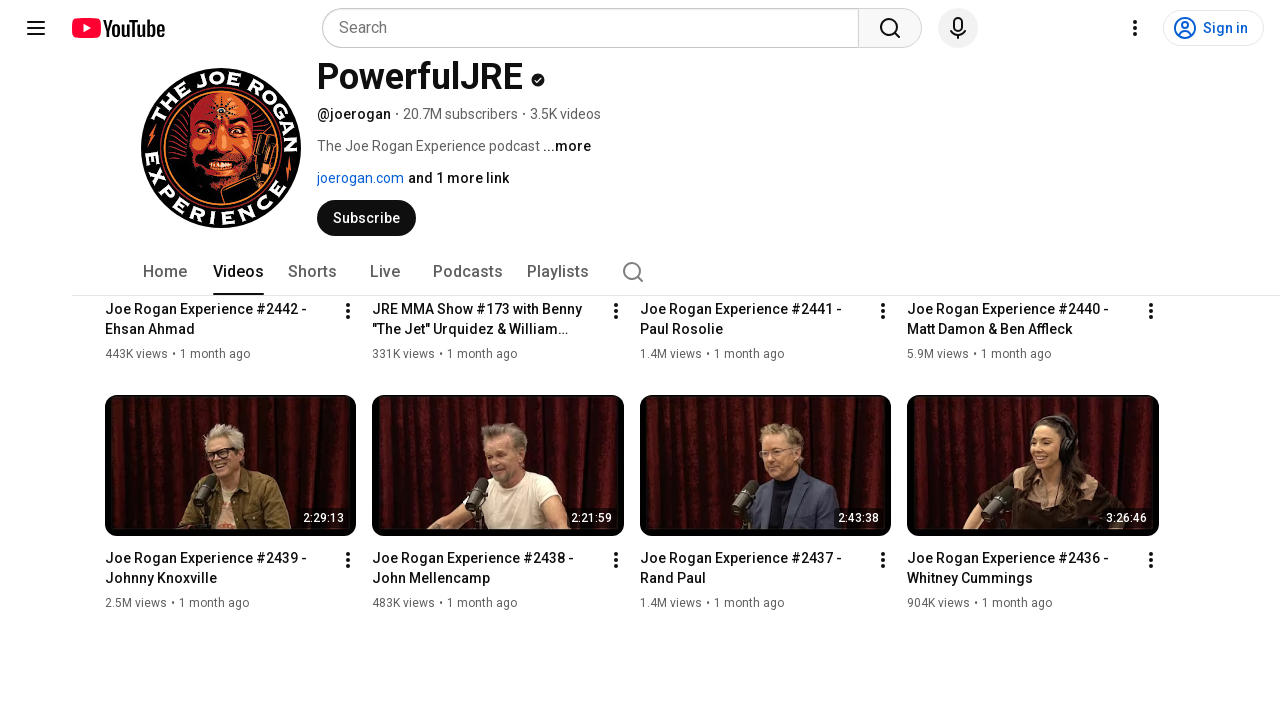

Scrolled down 1000 pixels (scroll iteration 8 of 10)
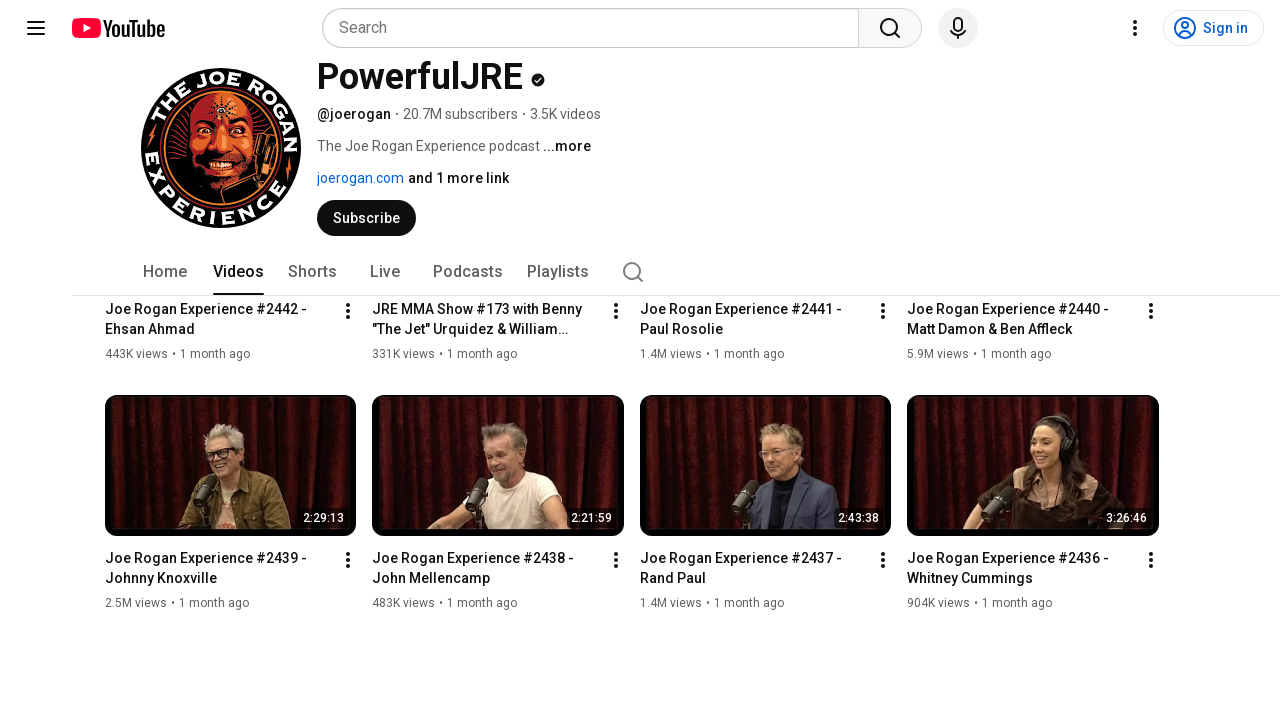

Waited 2 seconds for new video content to load (scroll iteration 8 of 10)
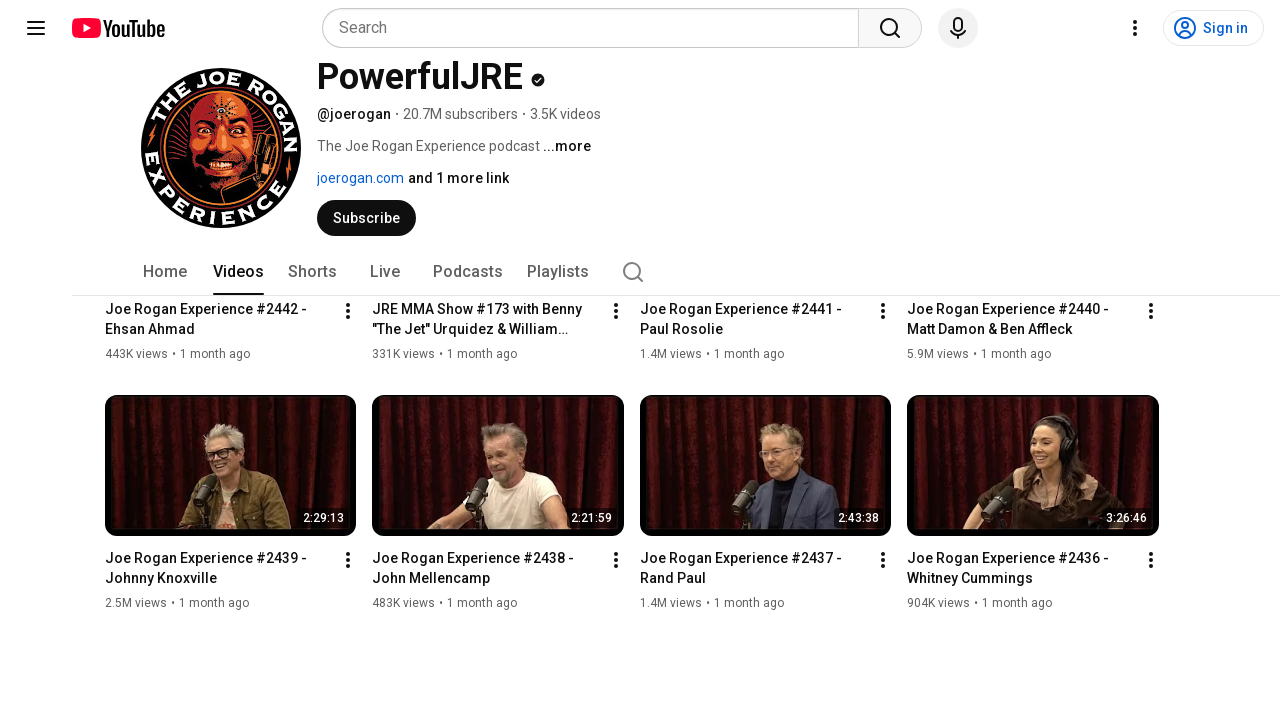

Scrolled down 1000 pixels (scroll iteration 9 of 10)
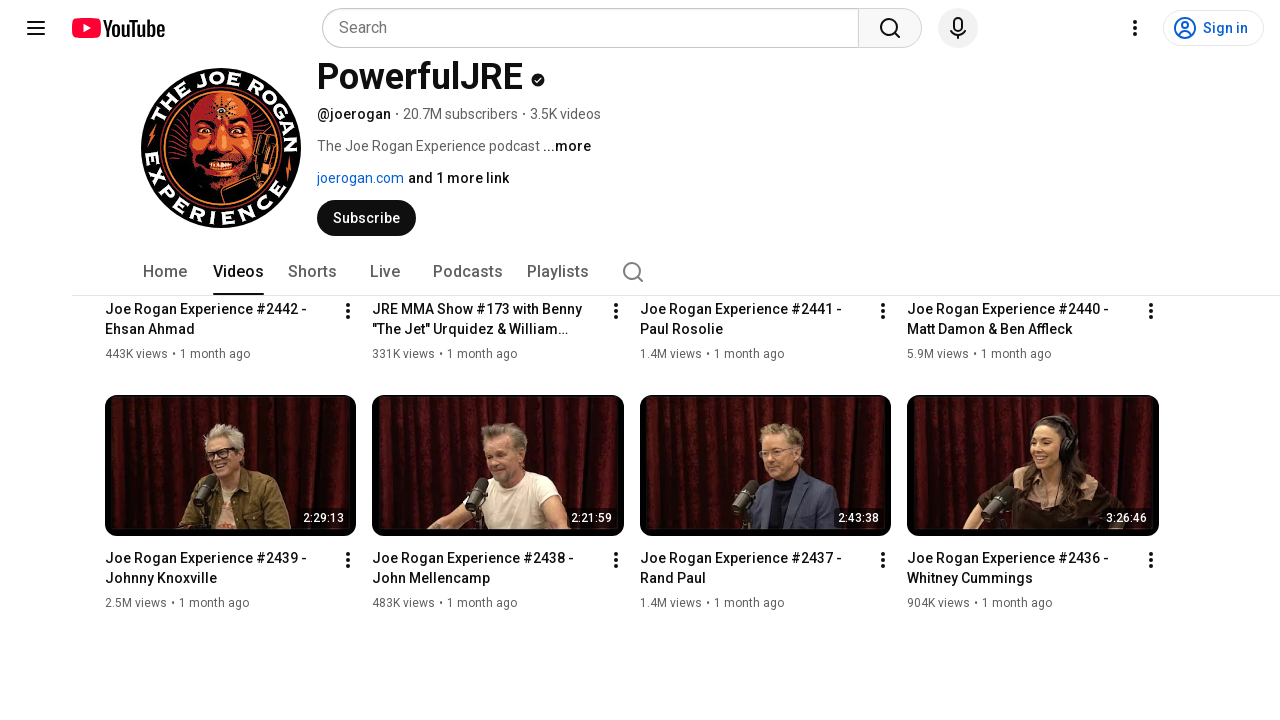

Waited 2 seconds for new video content to load (scroll iteration 9 of 10)
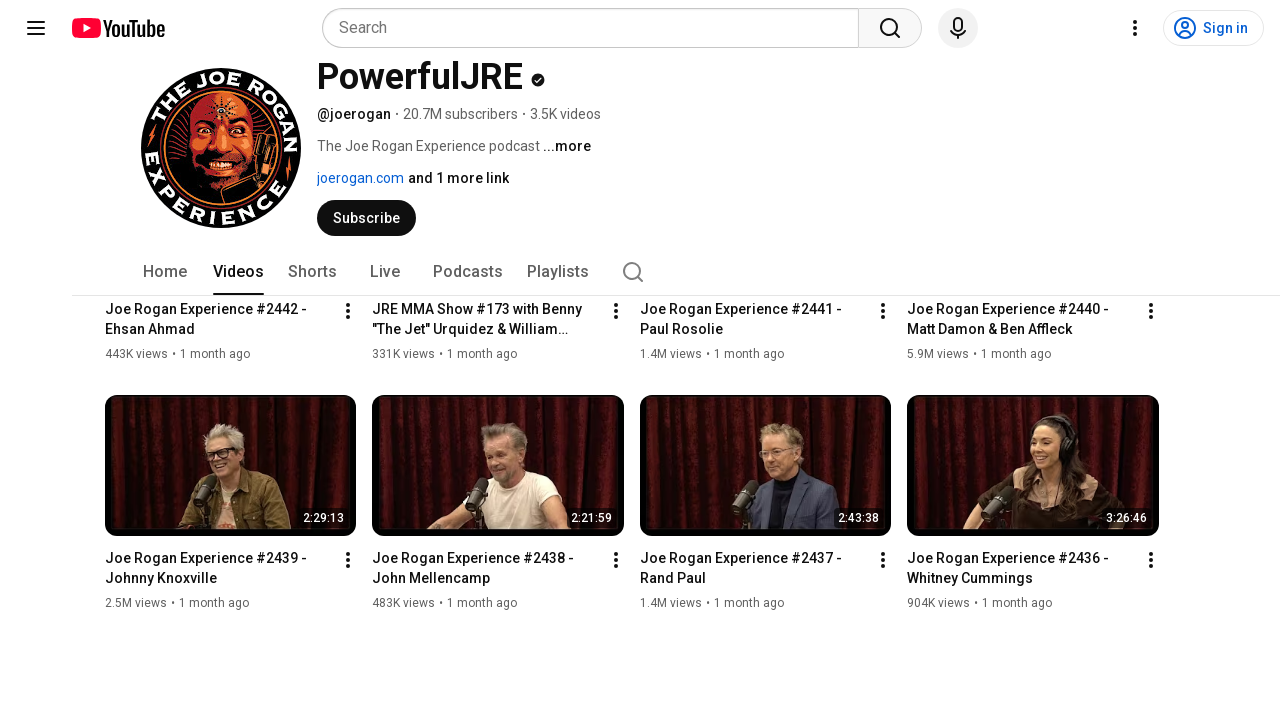

Scrolled down 1000 pixels (scroll iteration 10 of 10)
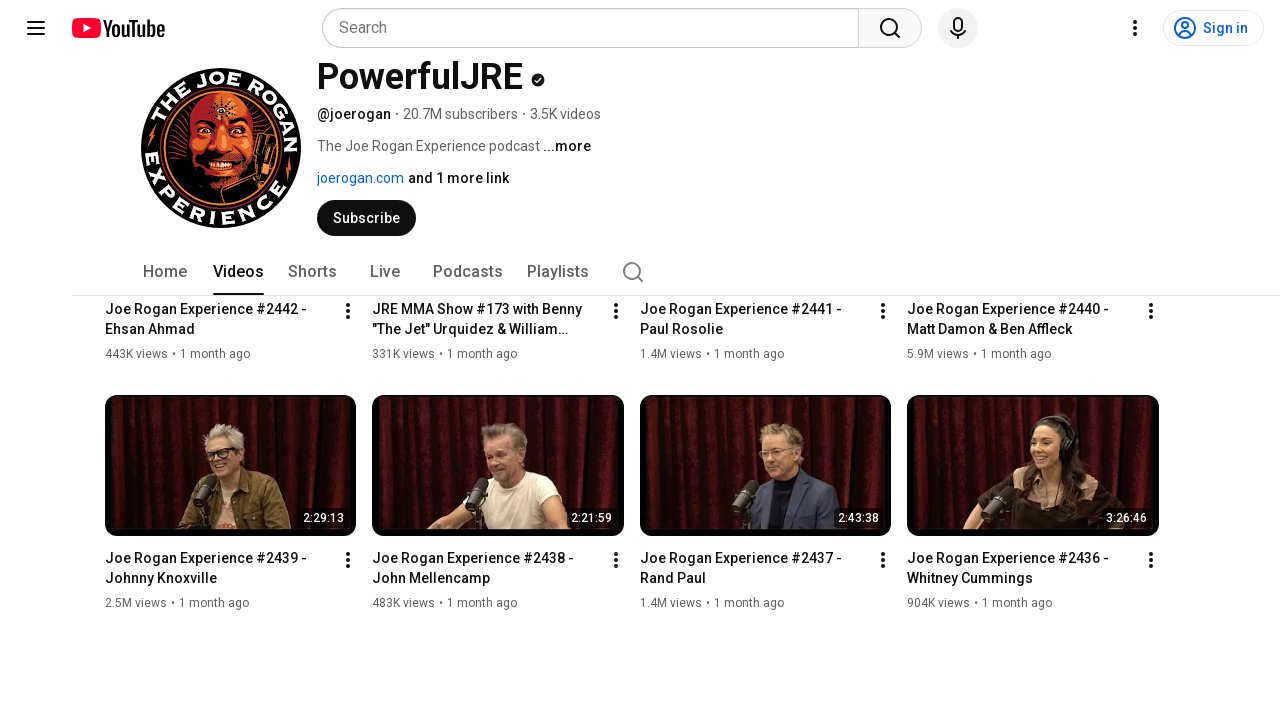

Waited 2 seconds for new video content to load (scroll iteration 10 of 10)
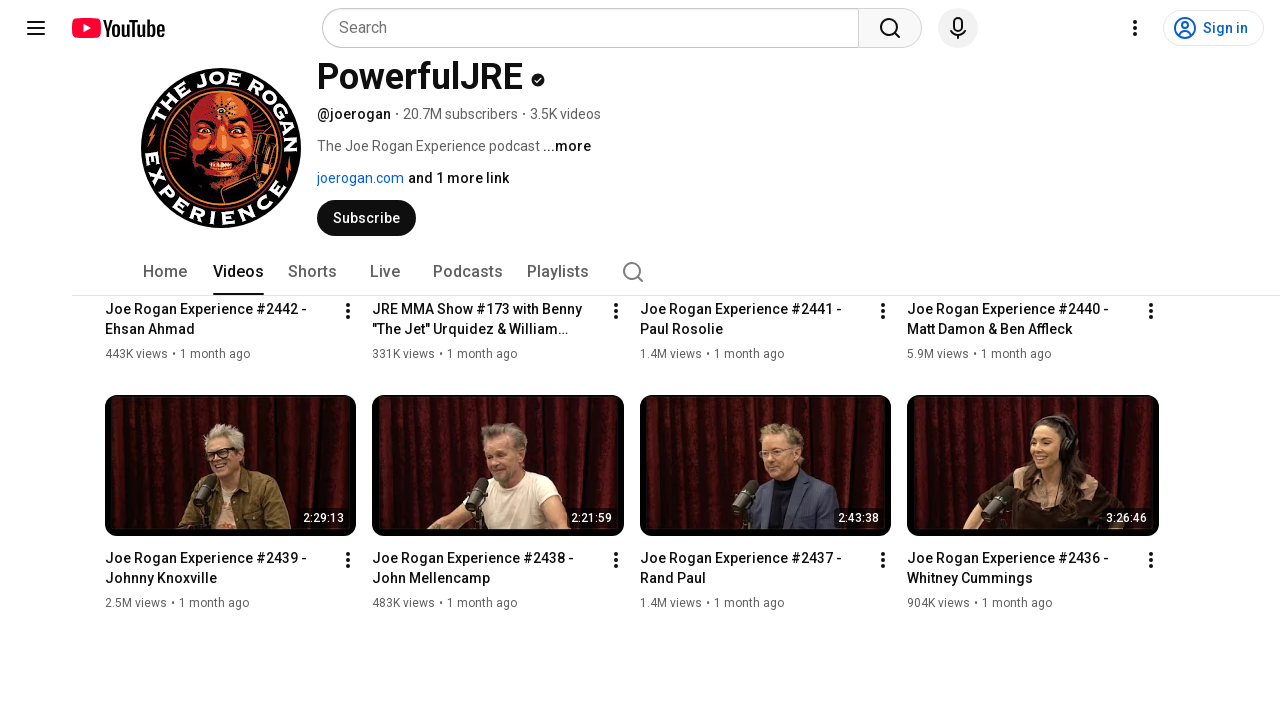

Verified that video title links are present on the page
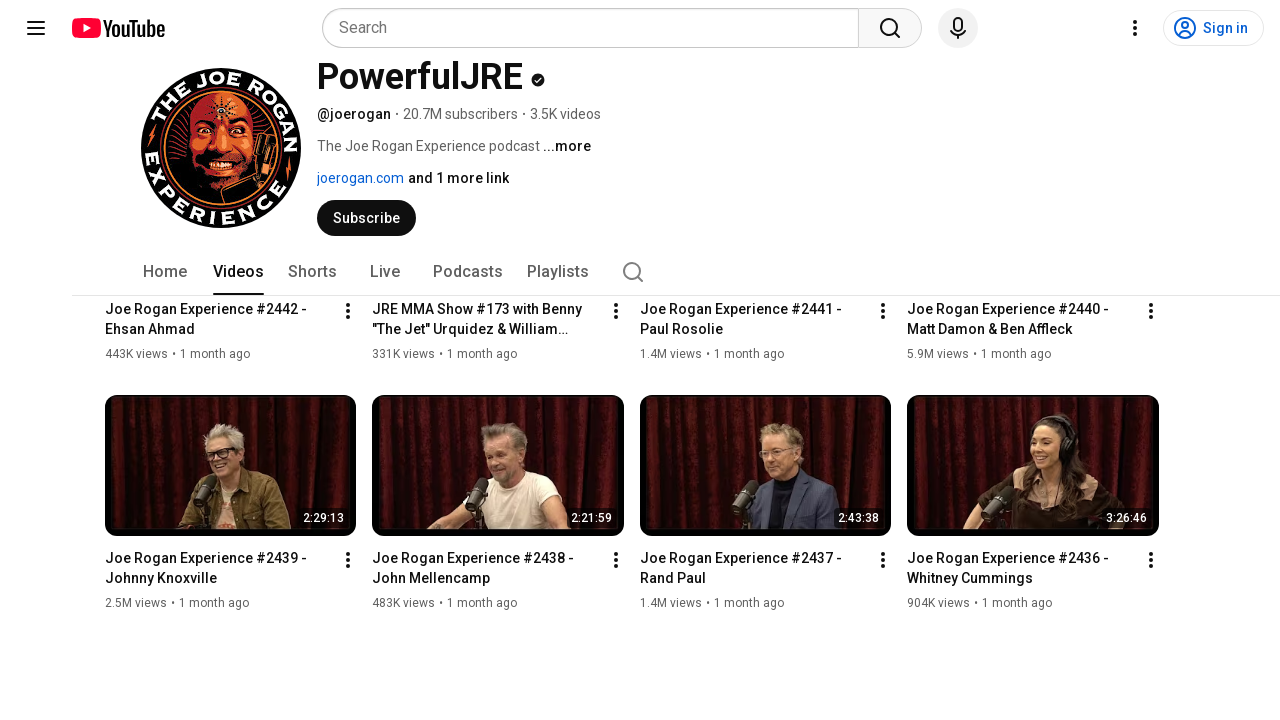

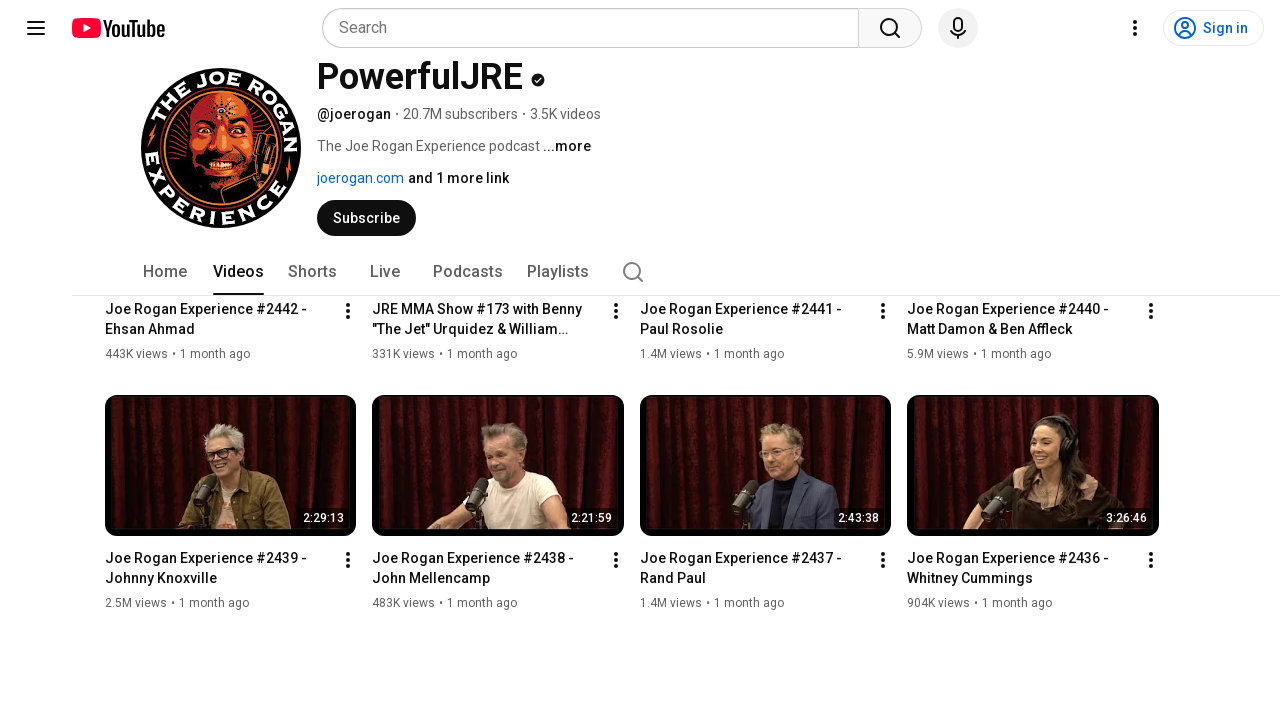